Tests window popup handling by opening a popup window, switching between windows, and getting their titles

Starting URL: https://www.aspsnippets.com/demos/1102/

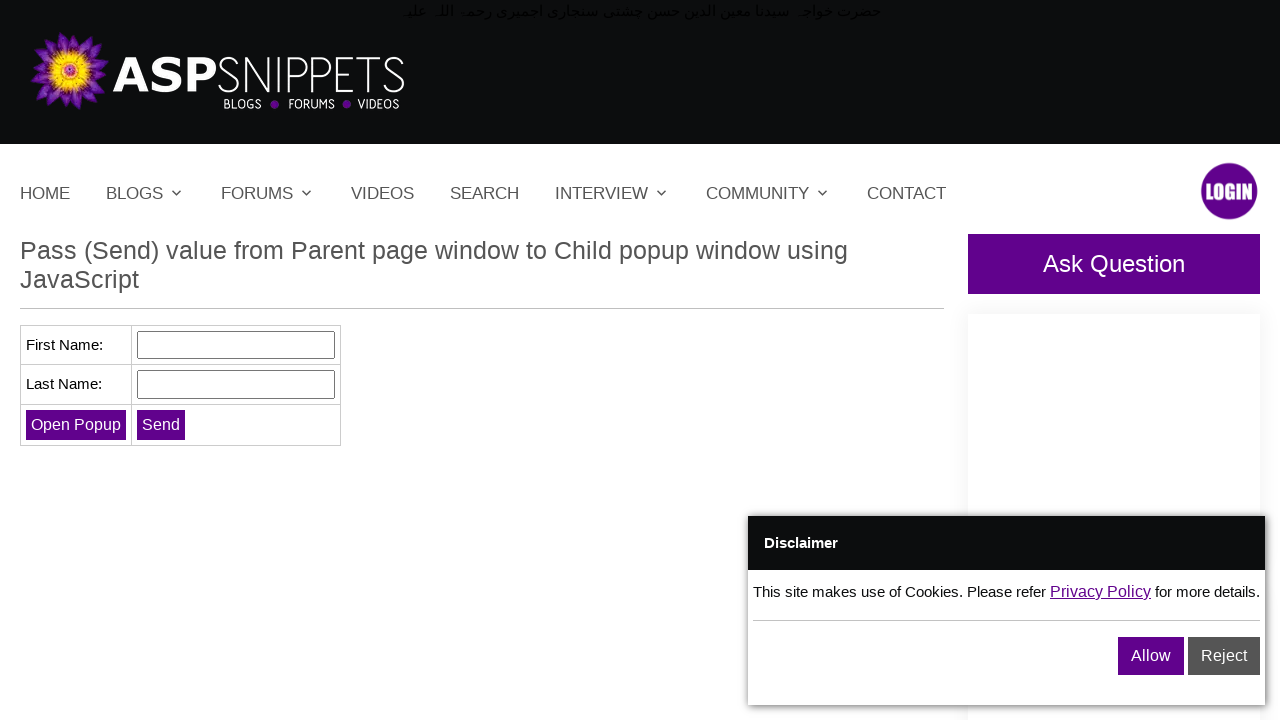

Clicked 'Open Popup' button to open a new window at (76, 424) on xpath=//input[@value='Open Popup']
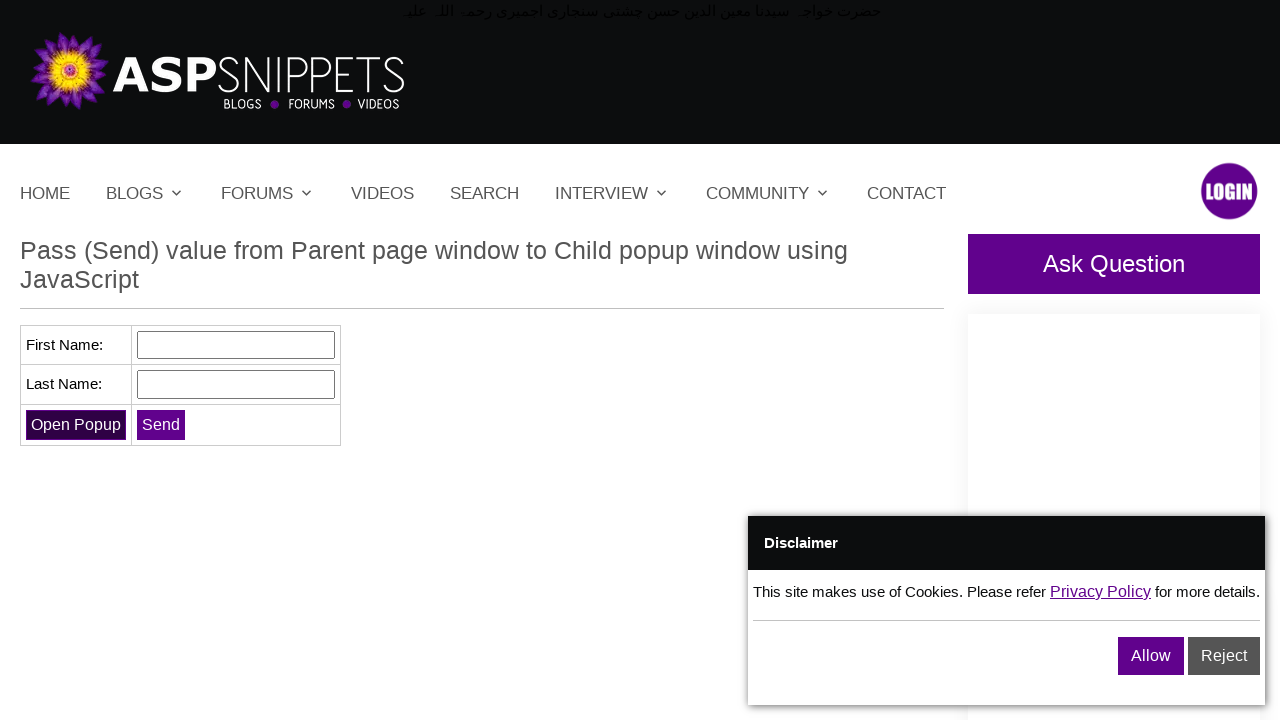

Waited 2 seconds for popup window to open
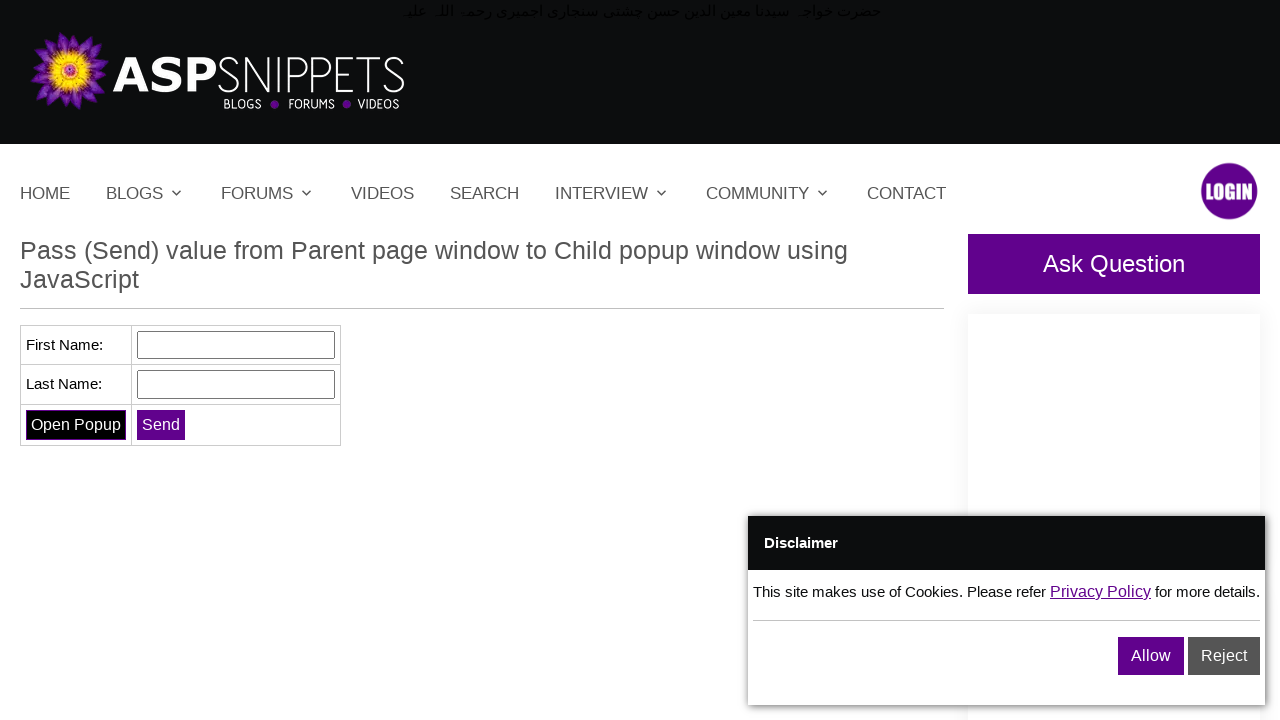

Retrieved all open pages from context
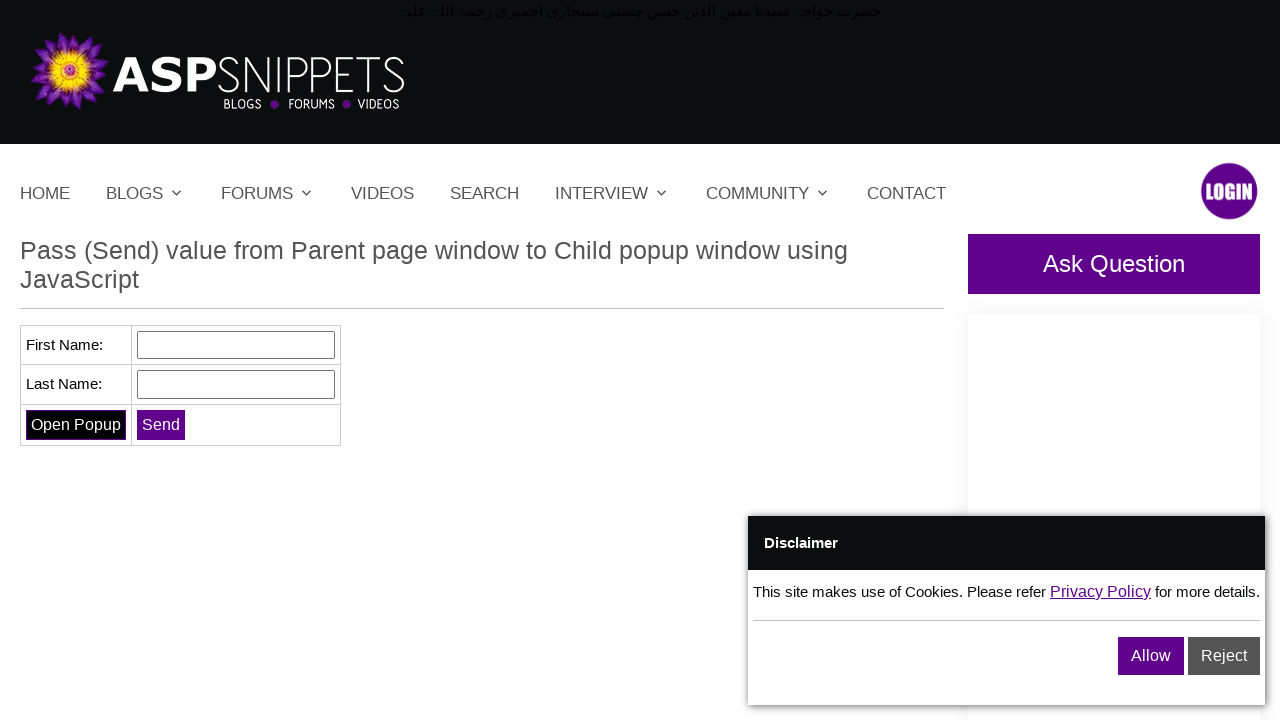

Switched to popup window (second page)
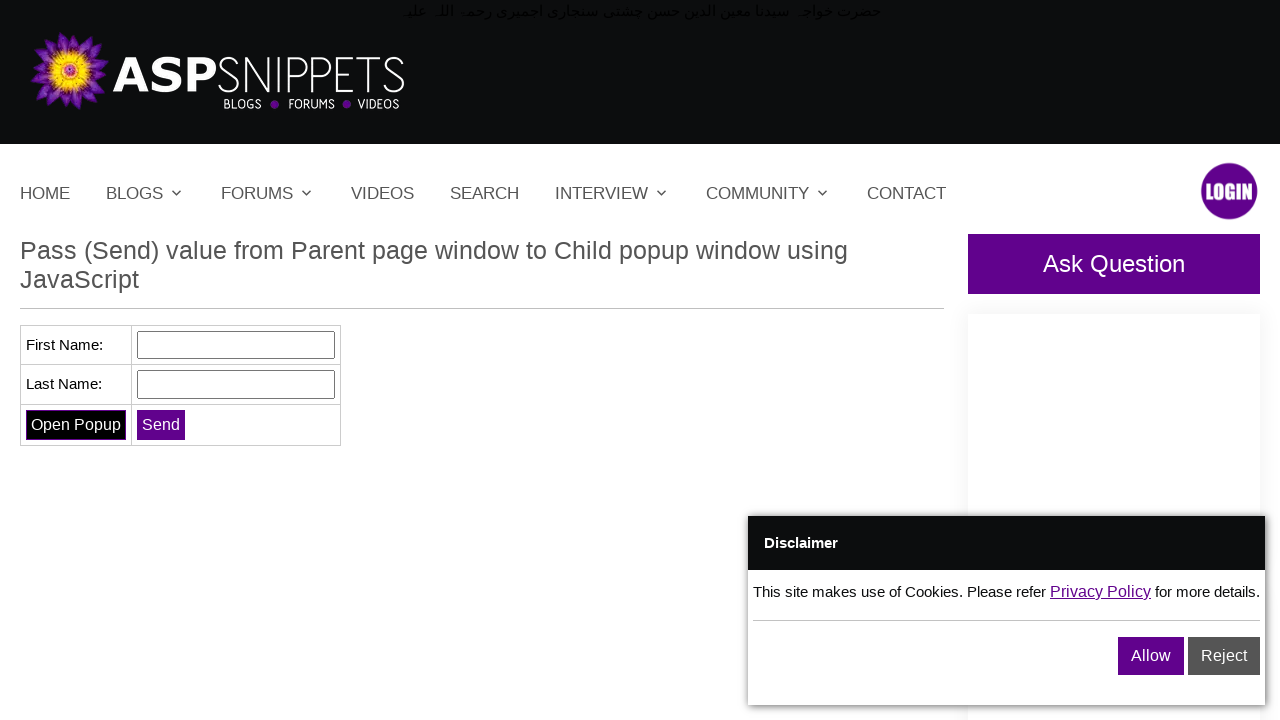

Got popup window title: 
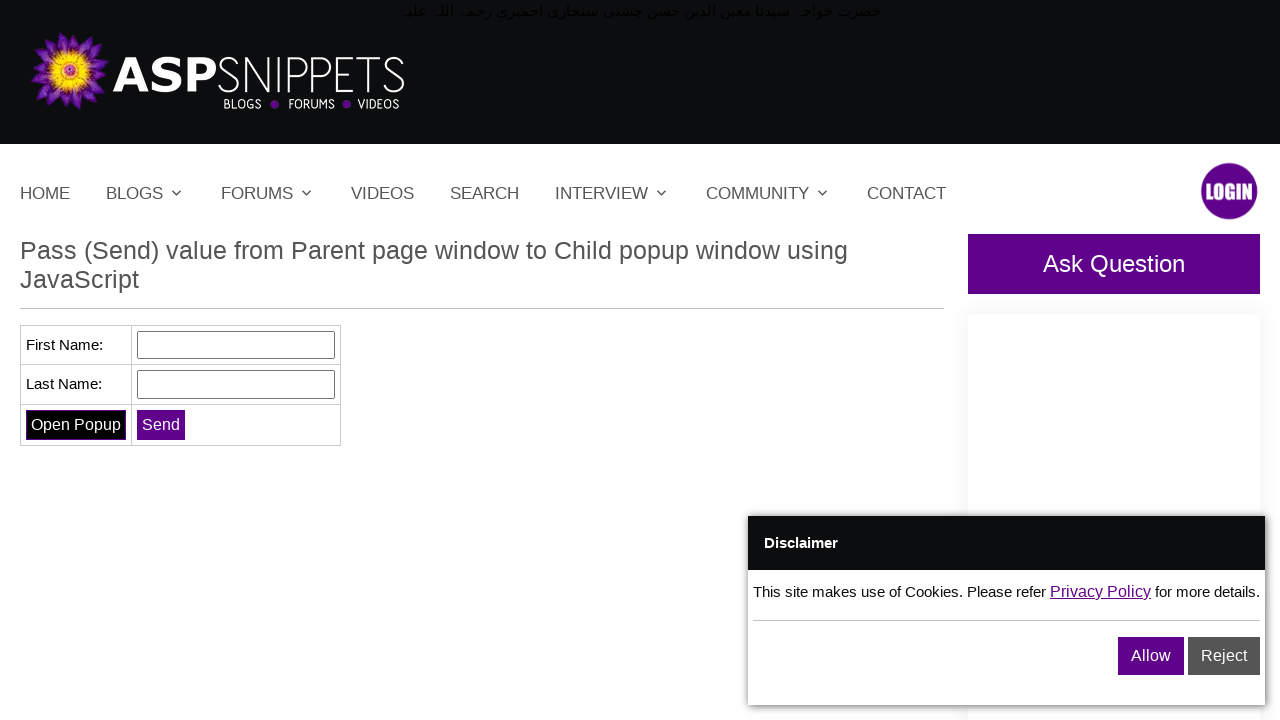

Closed the popup window
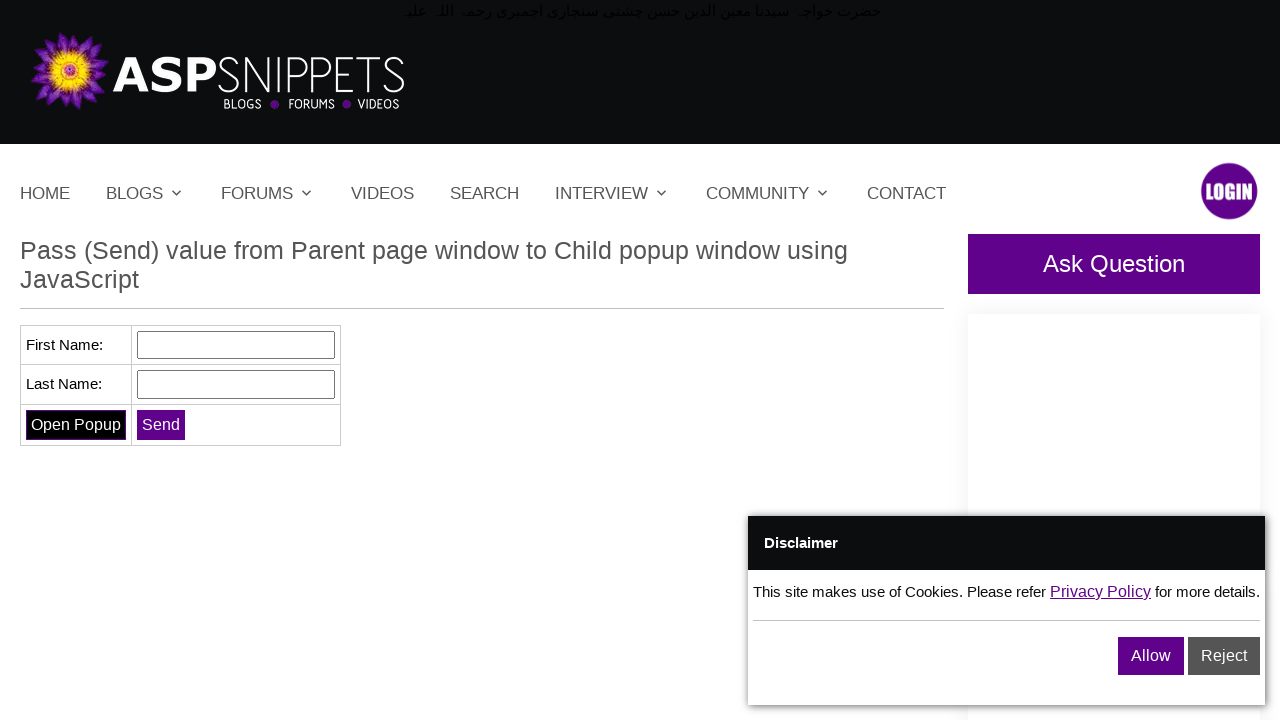

Switched back to main window (first page)
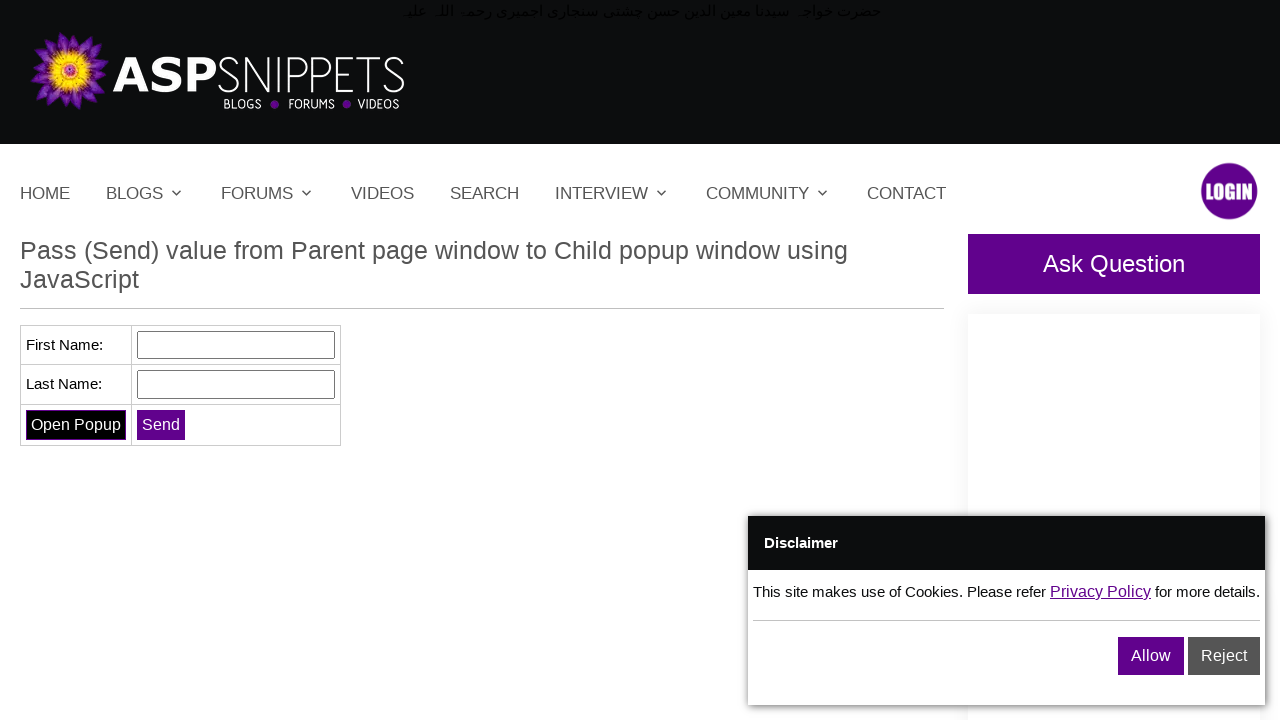

Got main window title: Pass (Send) value from Parent page window to Child popup window using JavaScript
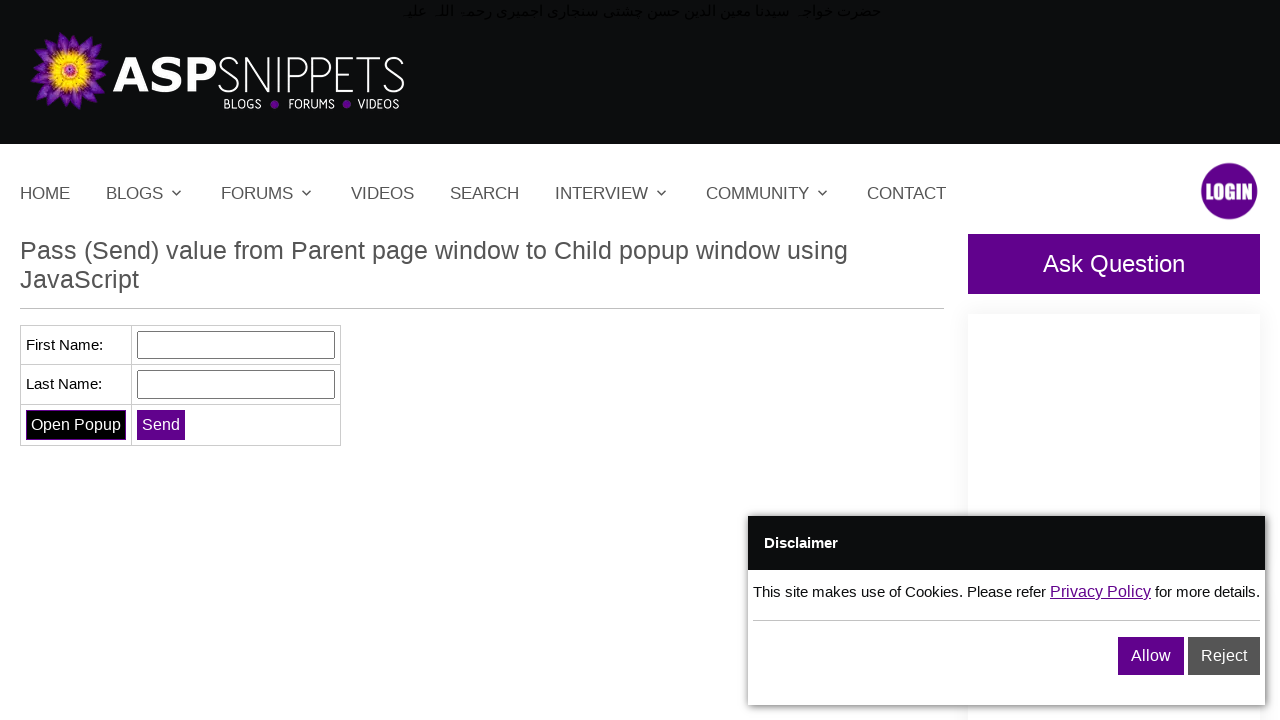

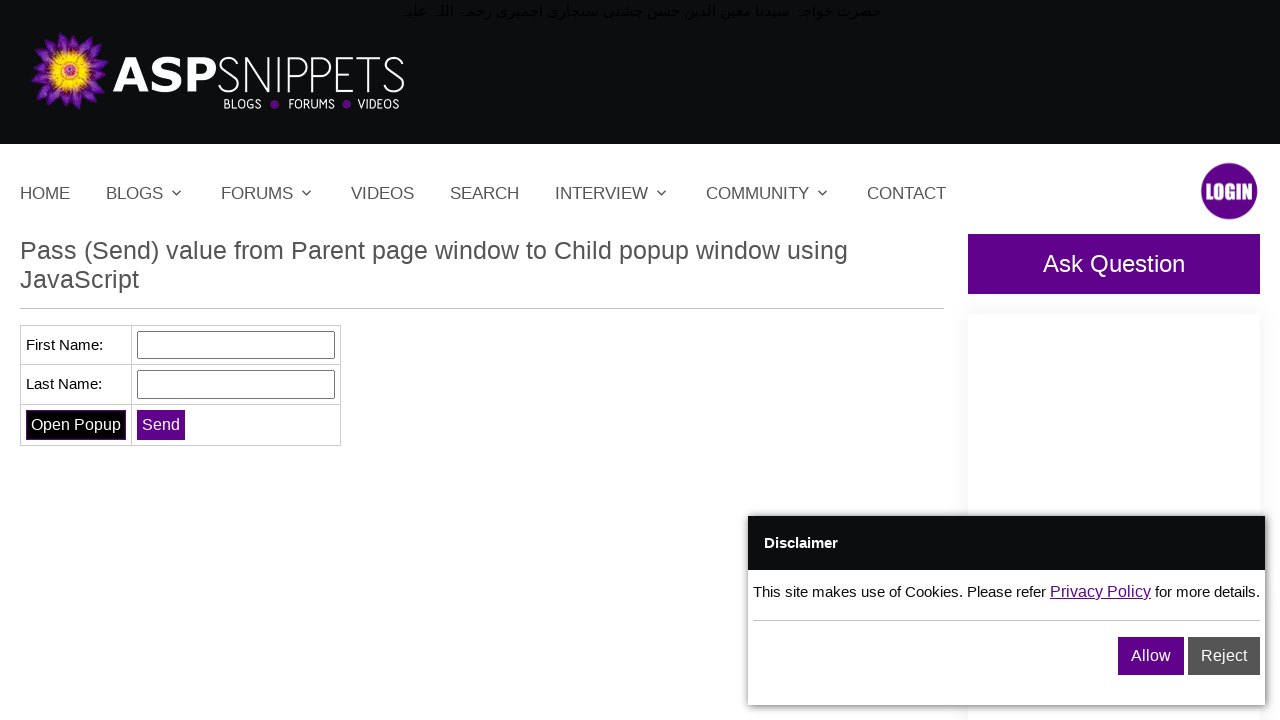